Tests drag and drop functionality on jQuery UI demo page by dragging an element into a droppable area within an iframe, then clicking a sidebar link

Starting URL: https://jqueryui.com/droppable/

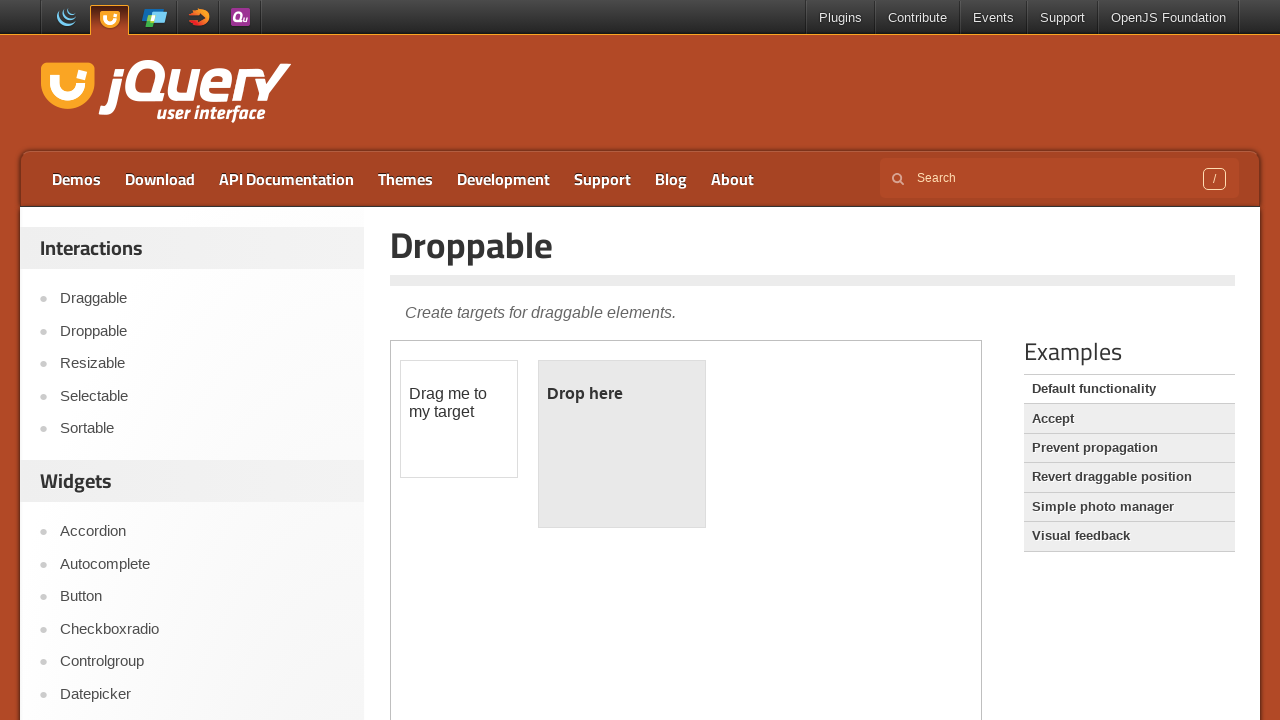

Located demo iframe
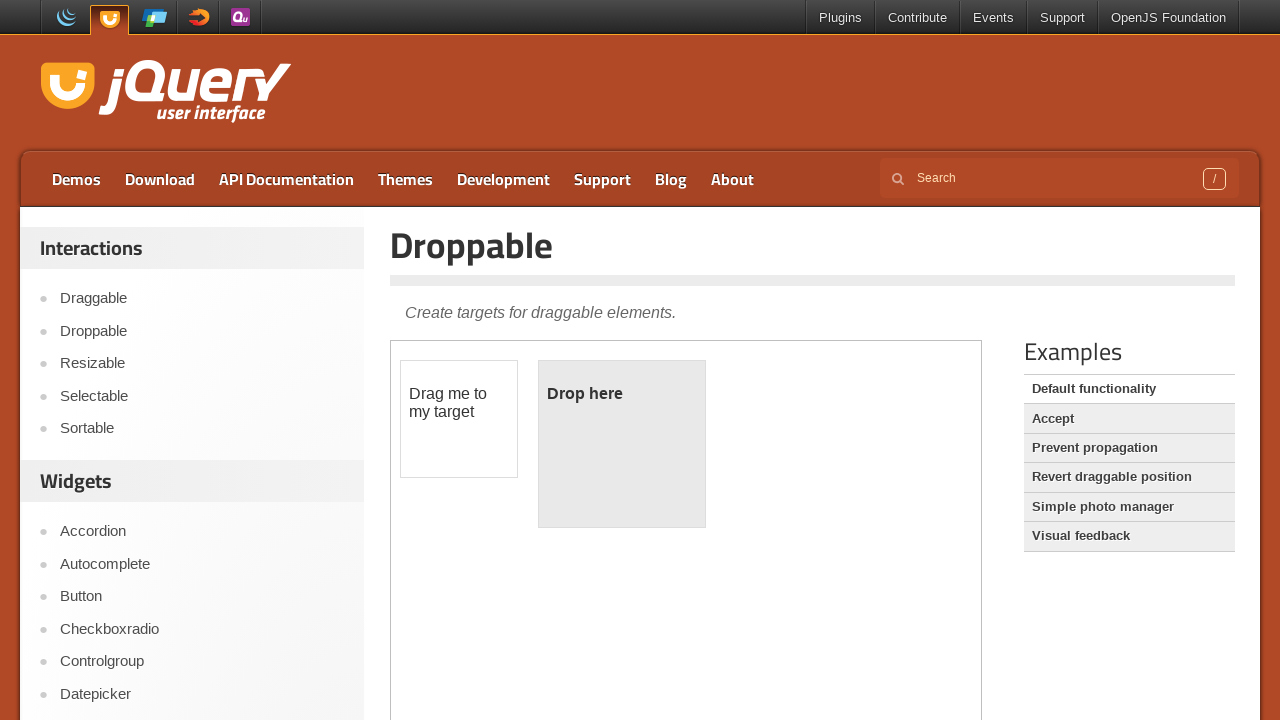

Located draggable element in iframe
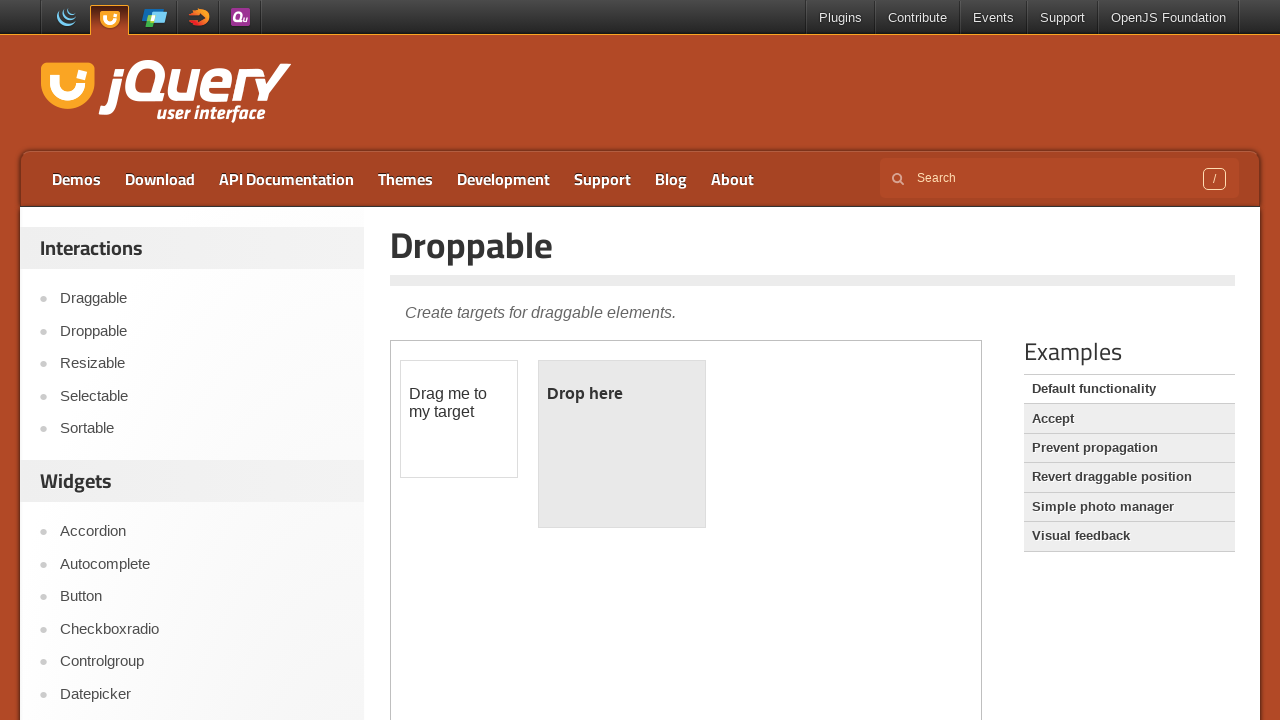

Located droppable element in iframe
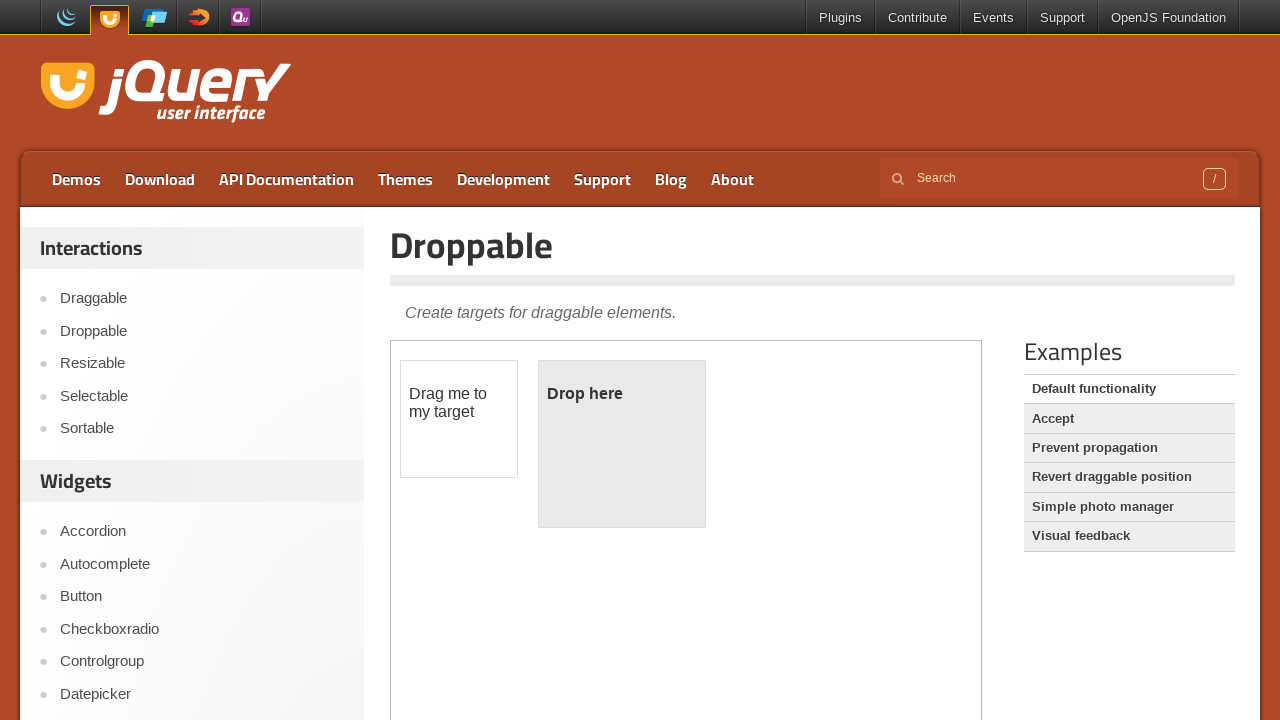

Dragged element into droppable area at (622, 444)
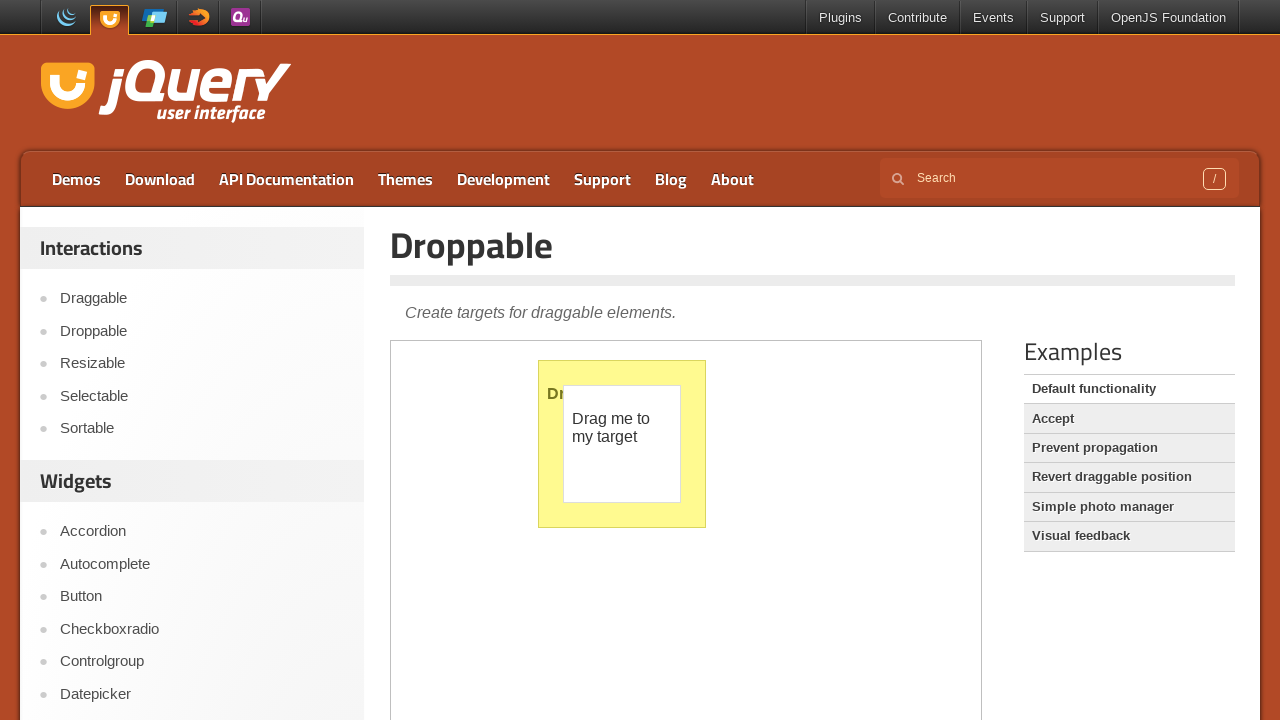

Clicked sidebar link at (202, 597) on xpath=//*[@id='sidebar']/aside[2]/ul/li[3]/a
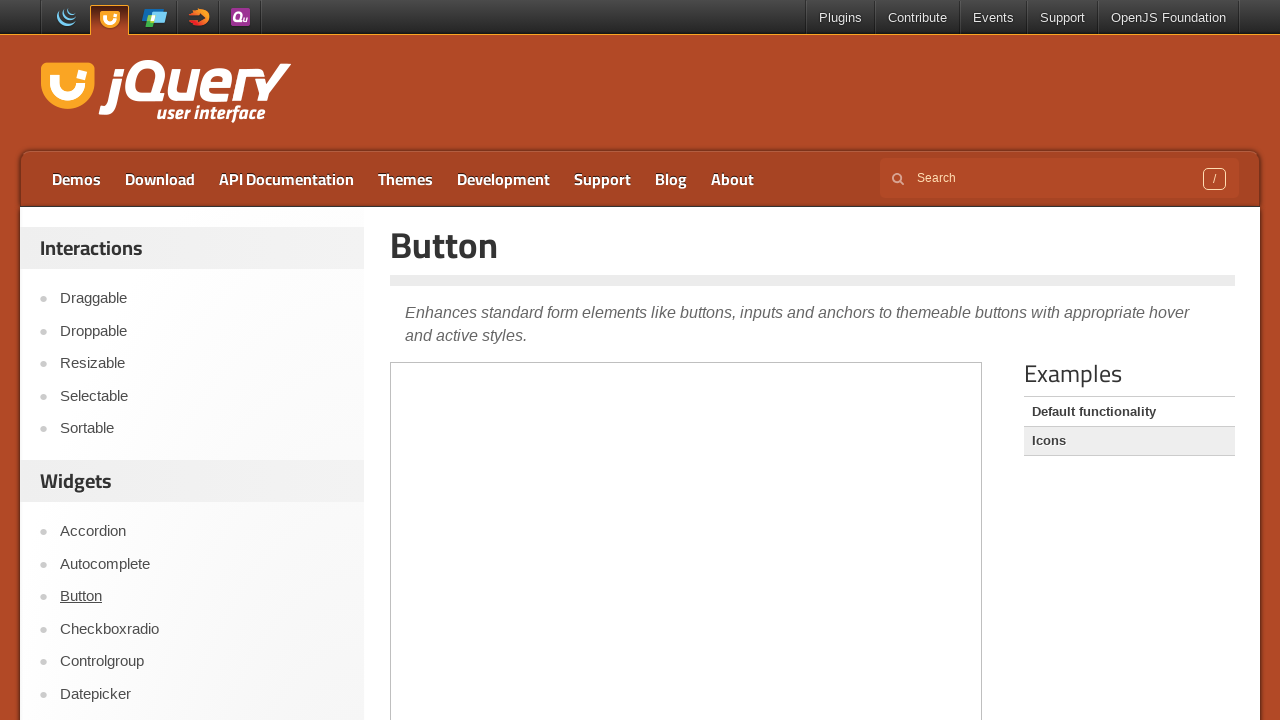

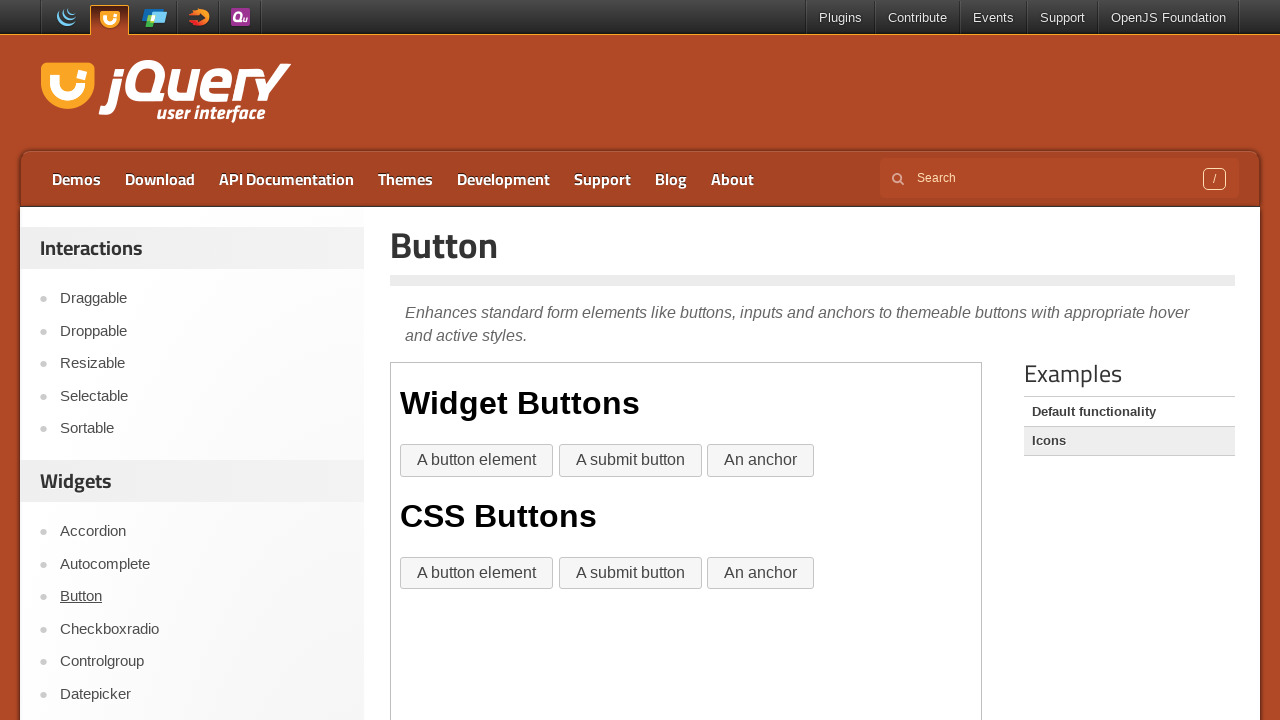